Tests various assertions on a practice automation page including checking checkbox state, element visibility, and page title verification

Starting URL: https://www.rahulshettyacademy.com/AutomationPractice/

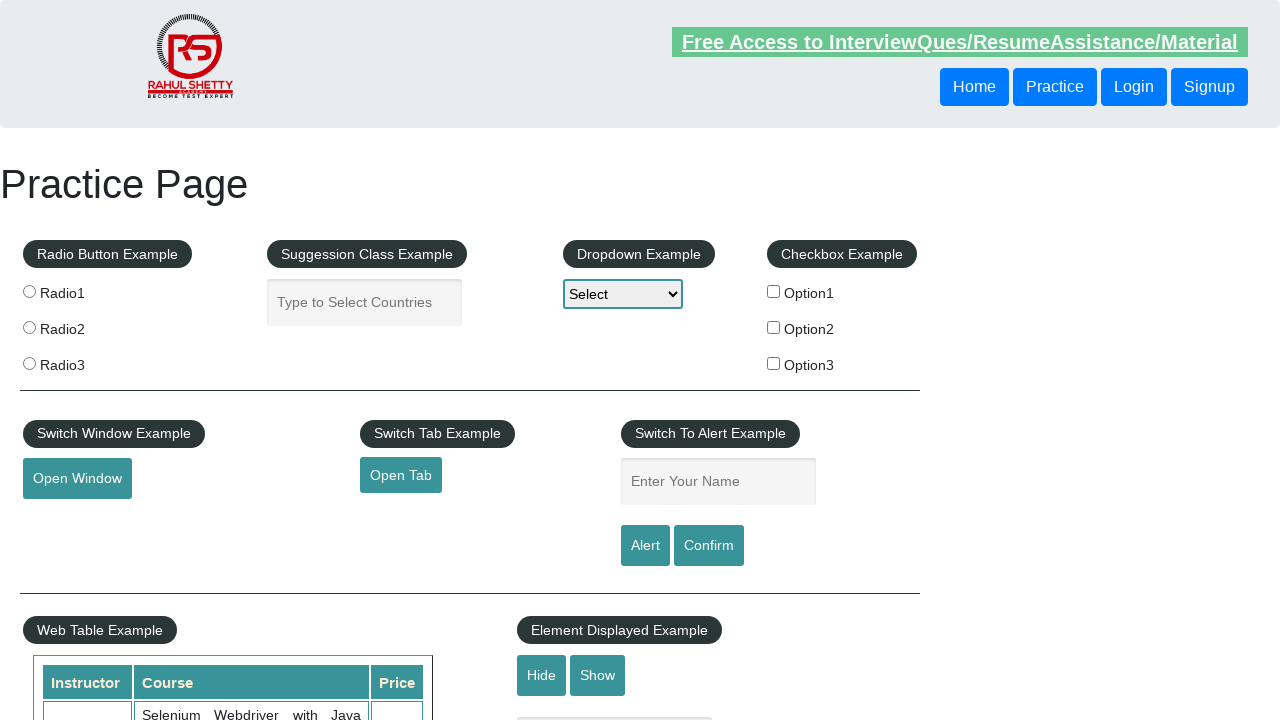

Navigated to practice automation page
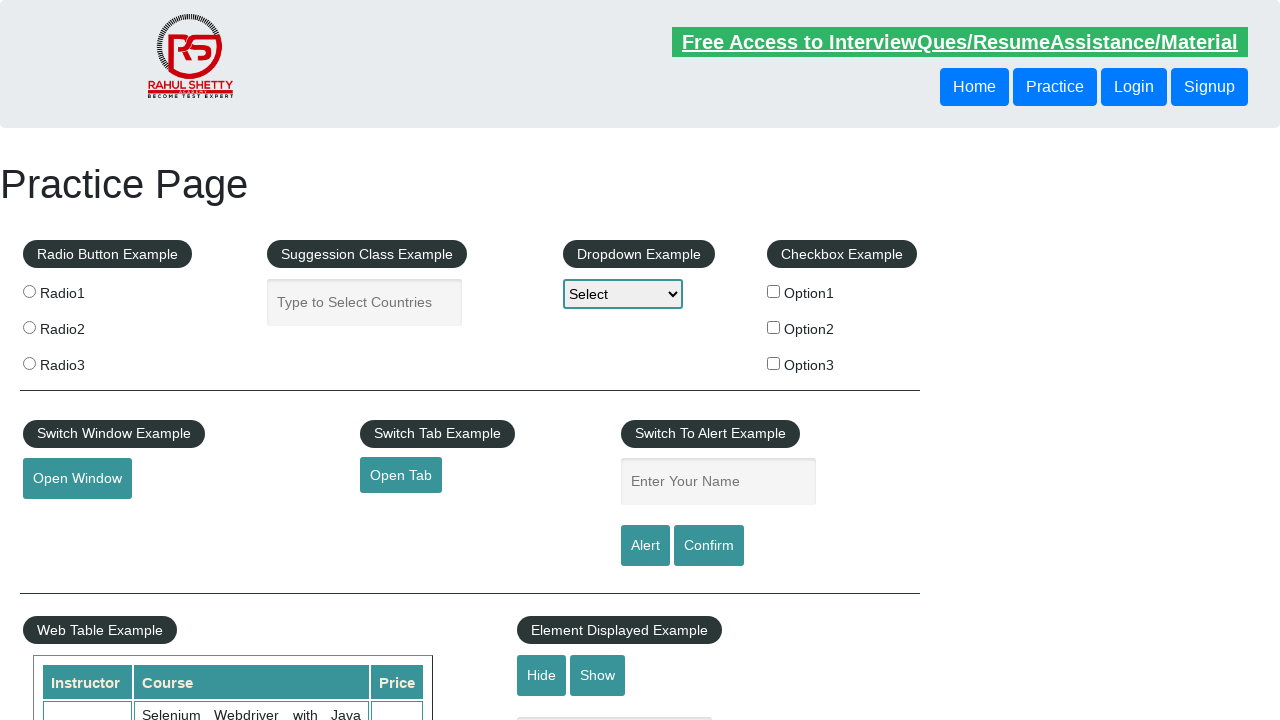

Verified that checkbox is not checked
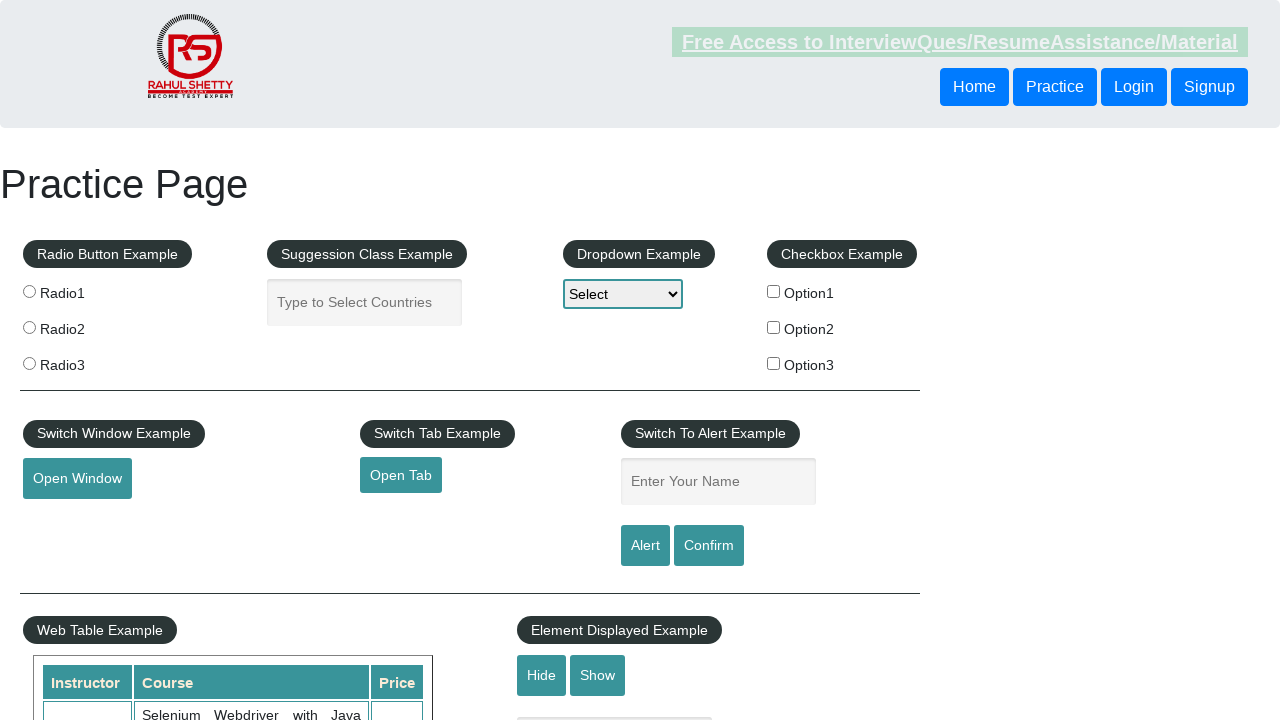

Verified that input field is visible
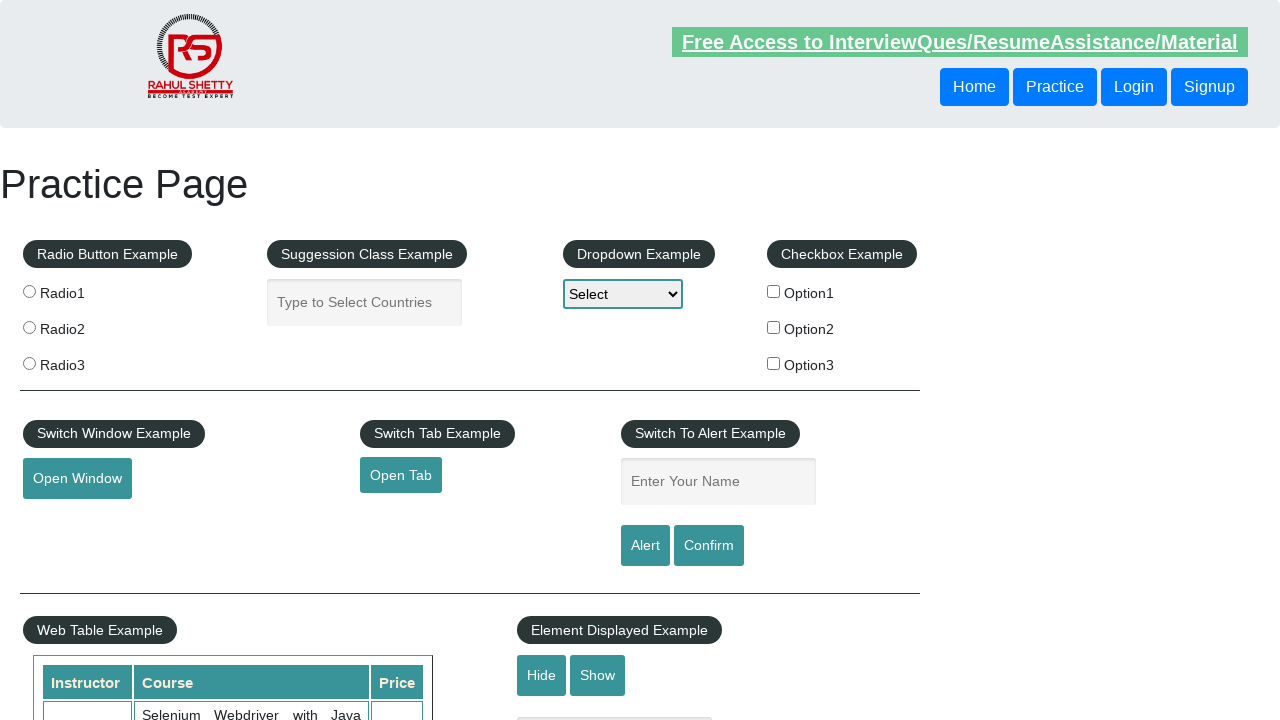

Verified page title equals 'Practice Page'
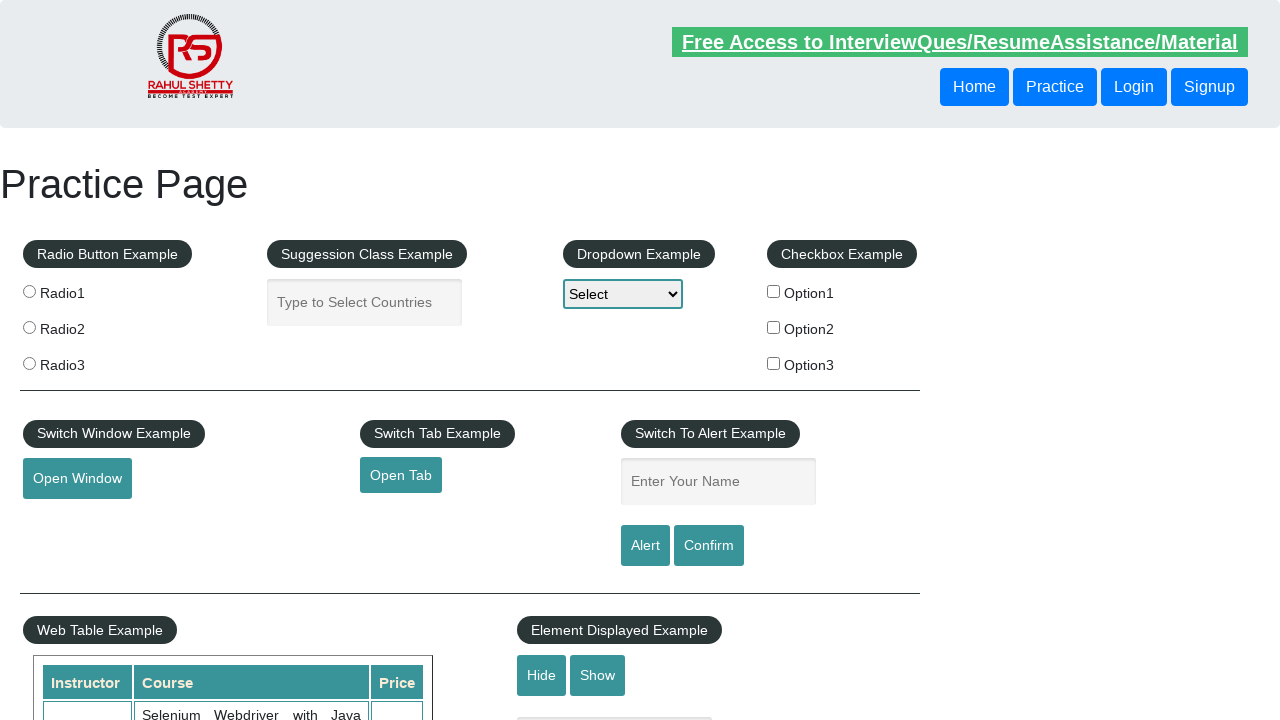

Verified that 'apple' and 'ball' are not equal
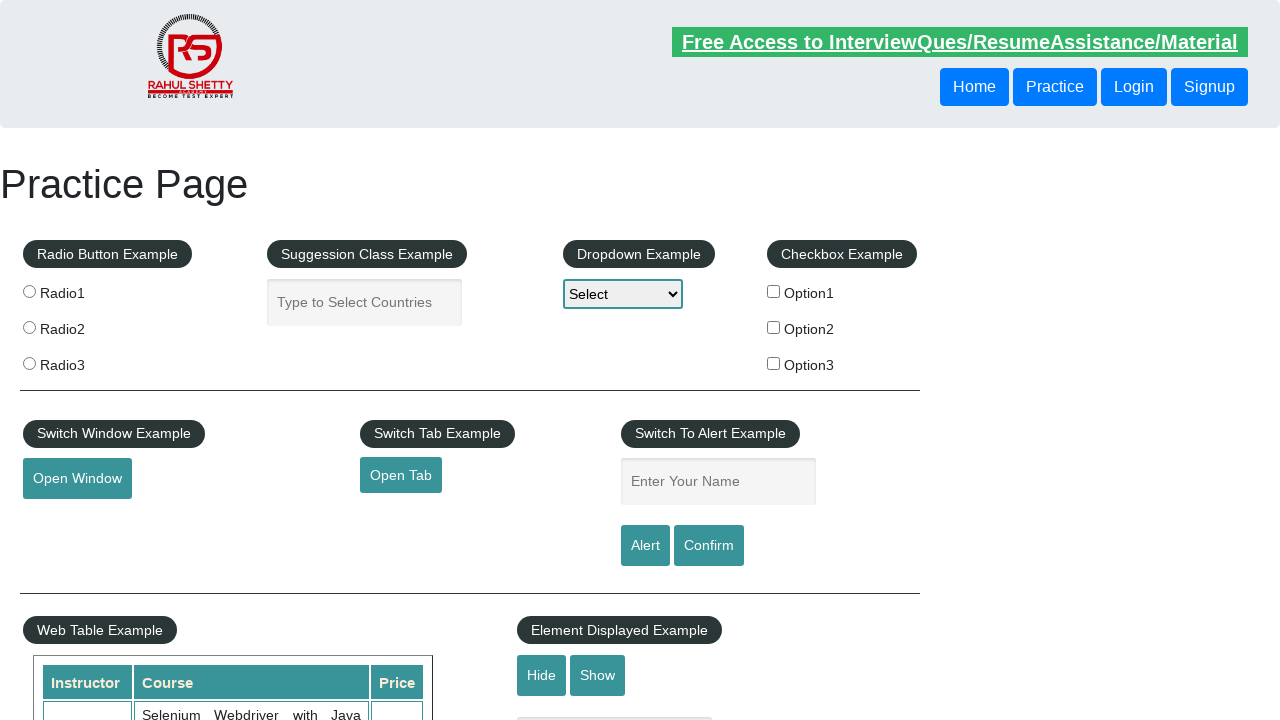

Verified null check assertion
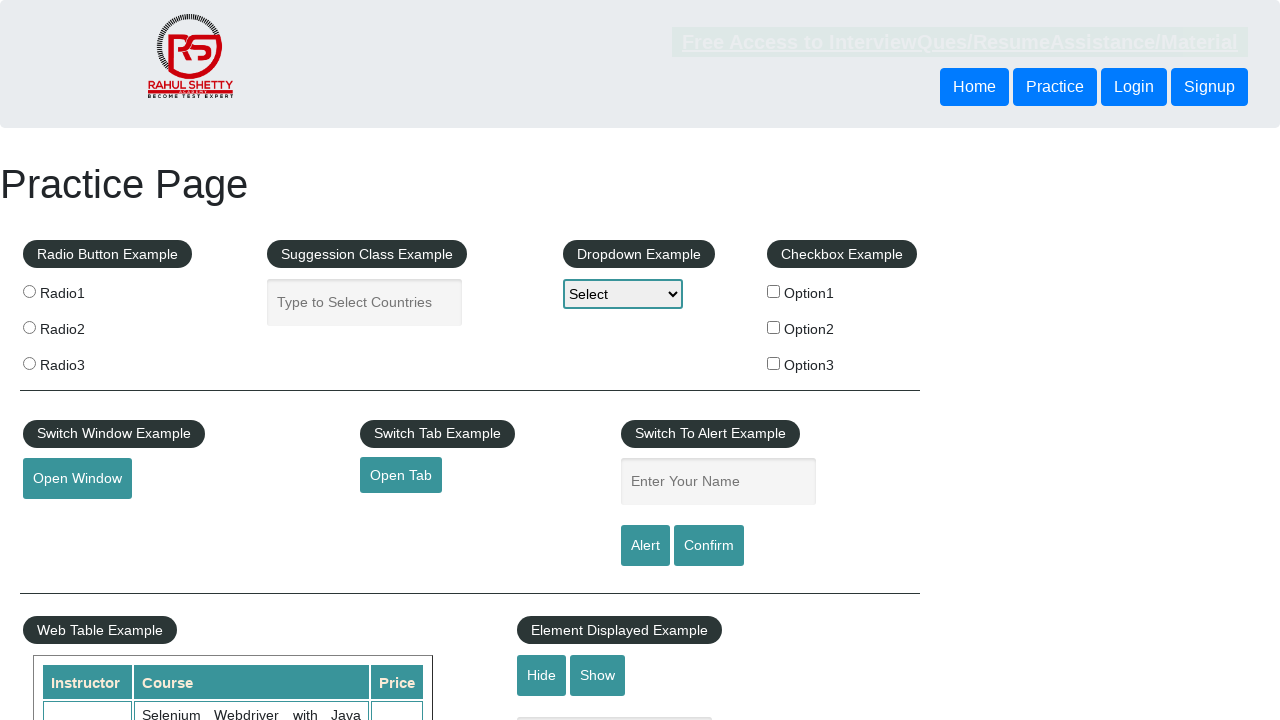

Verified object reference is the same
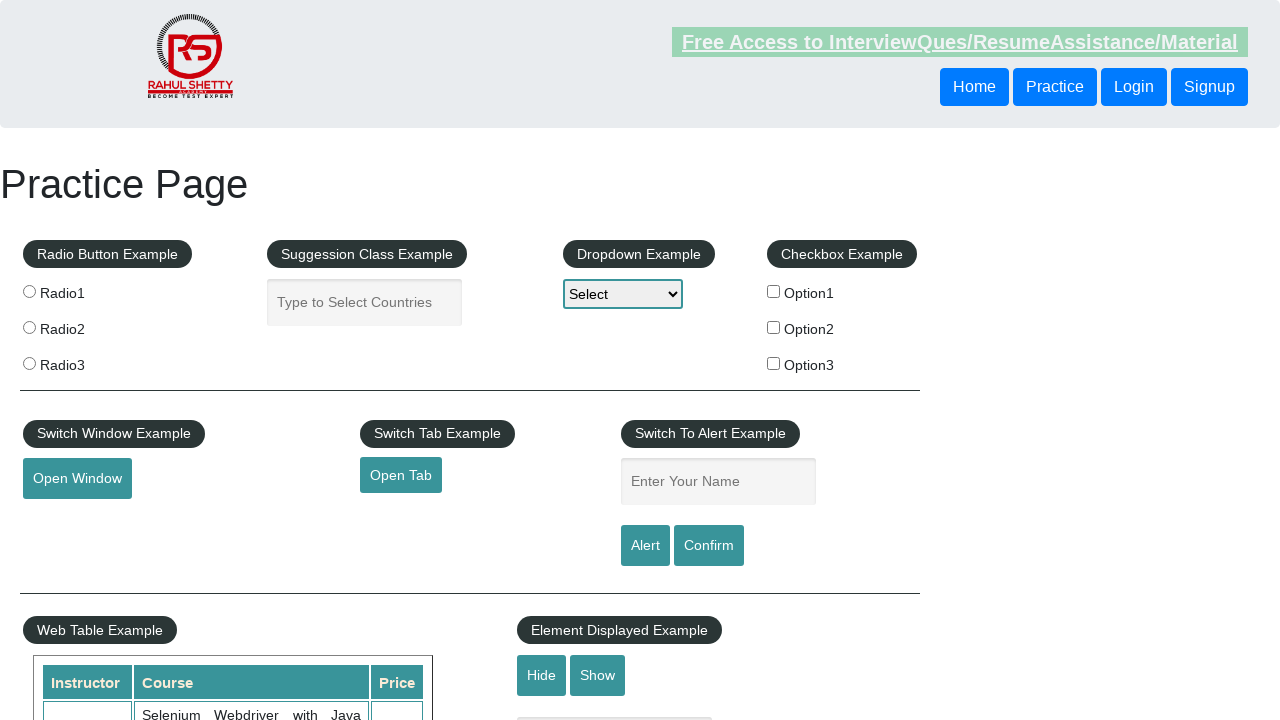

All assertions passed successfully
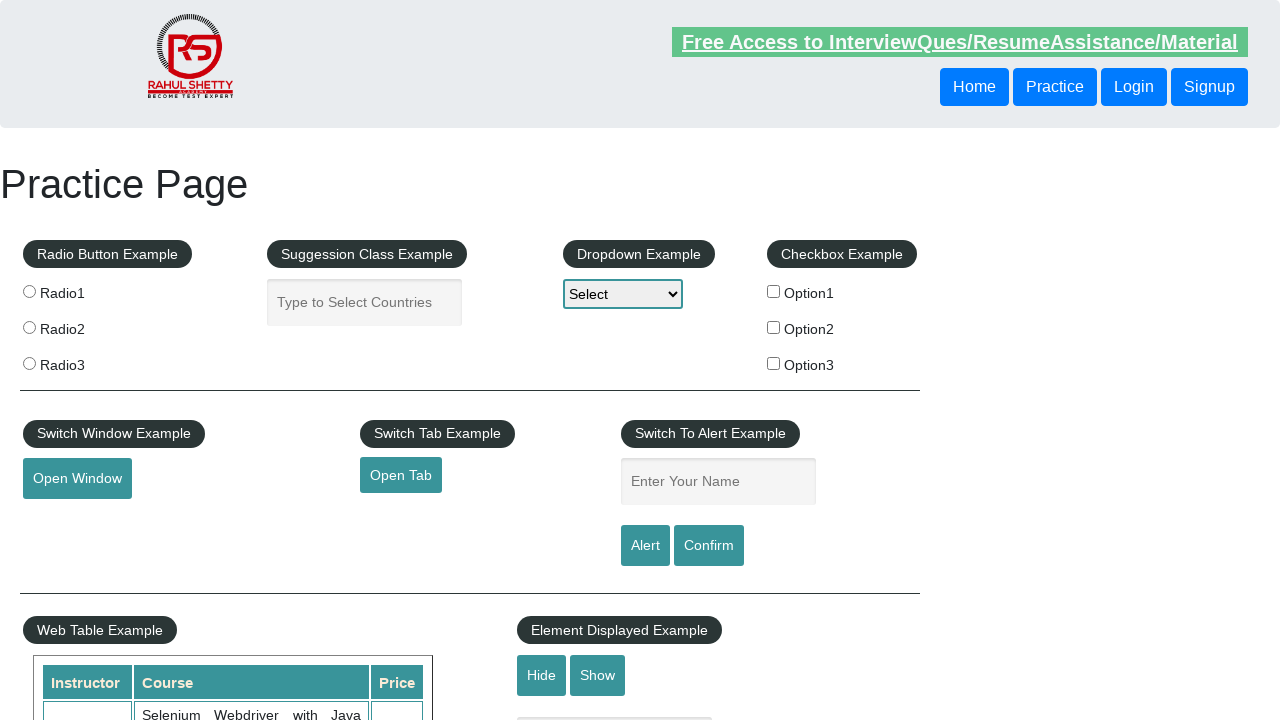

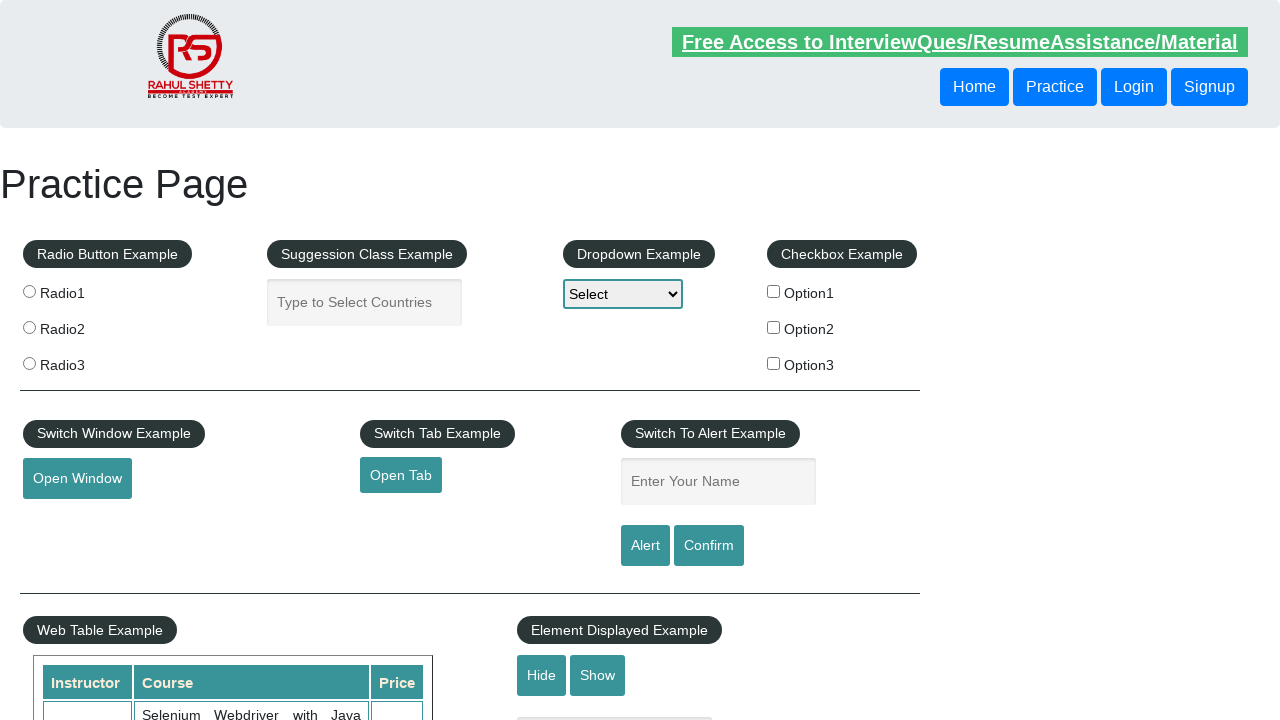